Navigates to Rahul Shetty Academy's Automation Practice page and retrieves the page title to verify successful page load.

Starting URL: https://rahulshettyacademy.com/AutomationPractice/

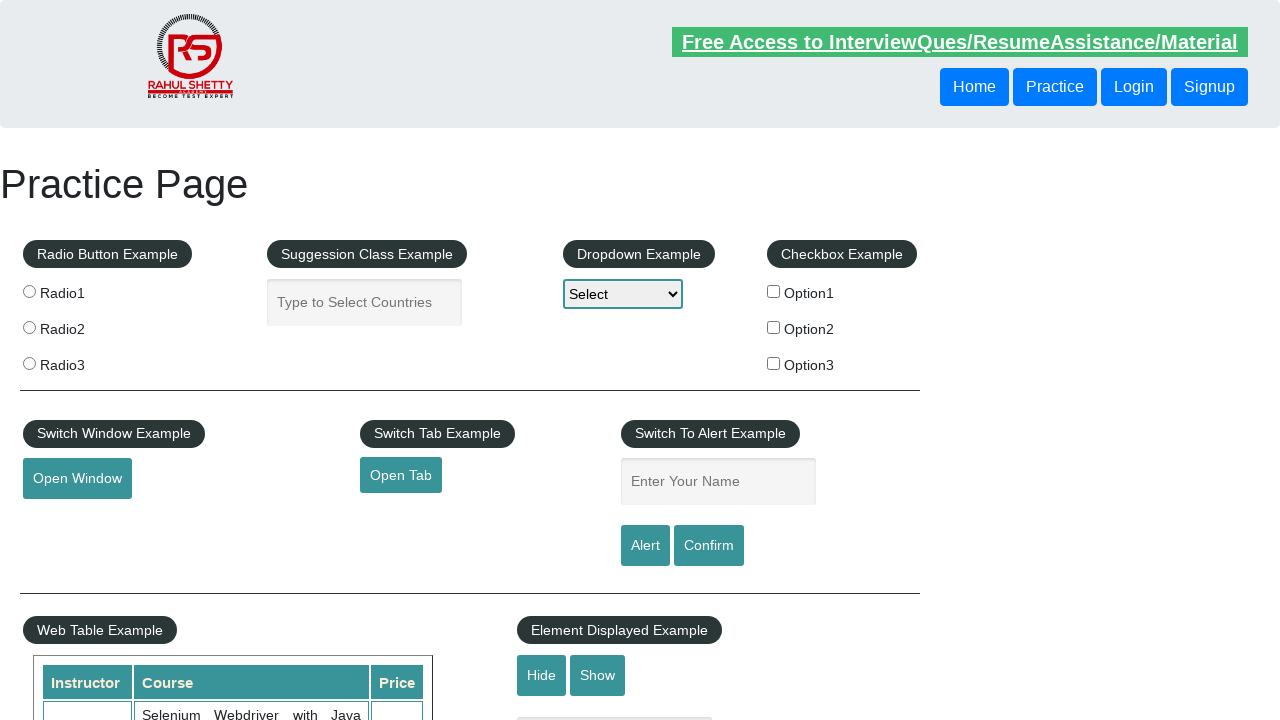

Waited for page to reach domcontentloaded state
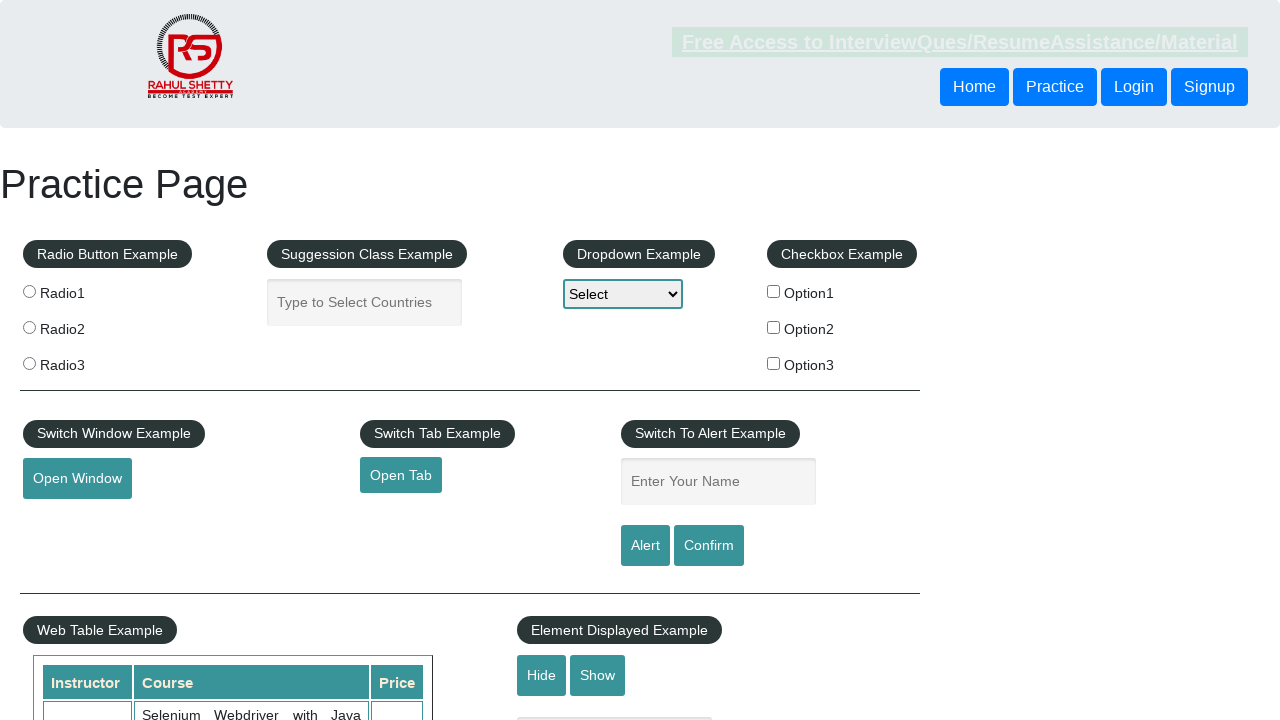

Retrieved page title: Practice Page
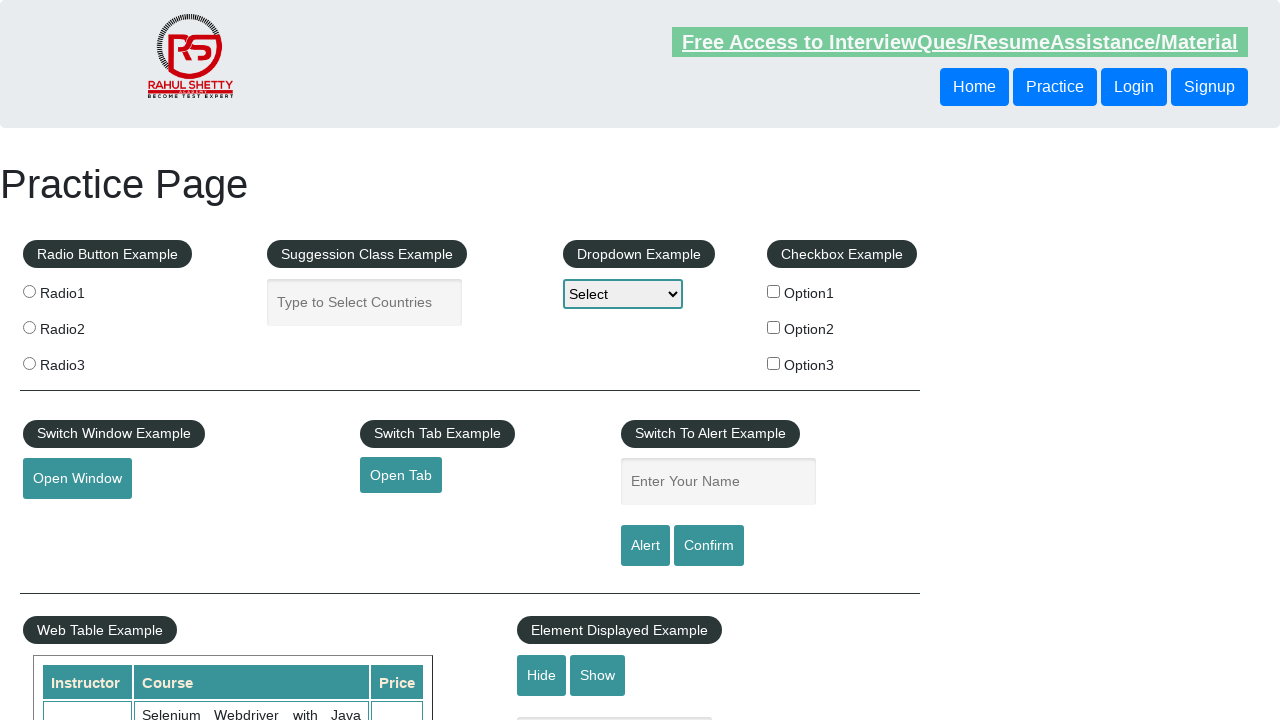

Printed page title to console: Practice Page
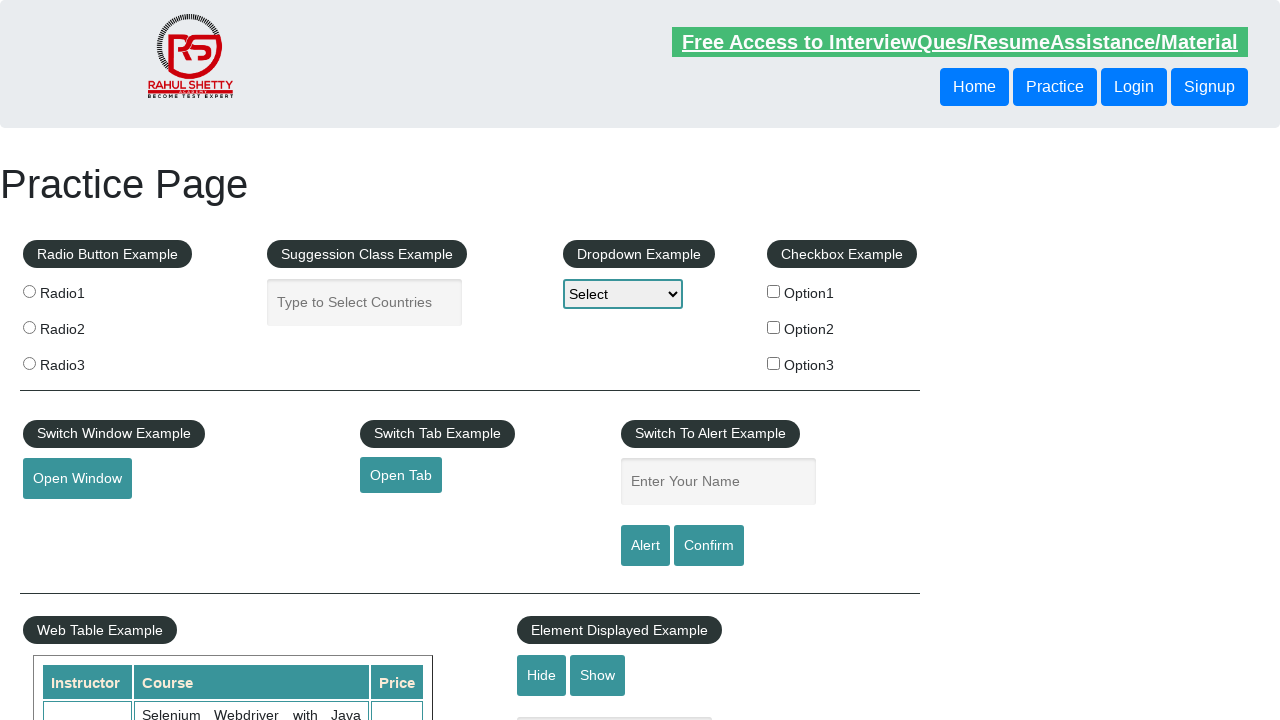

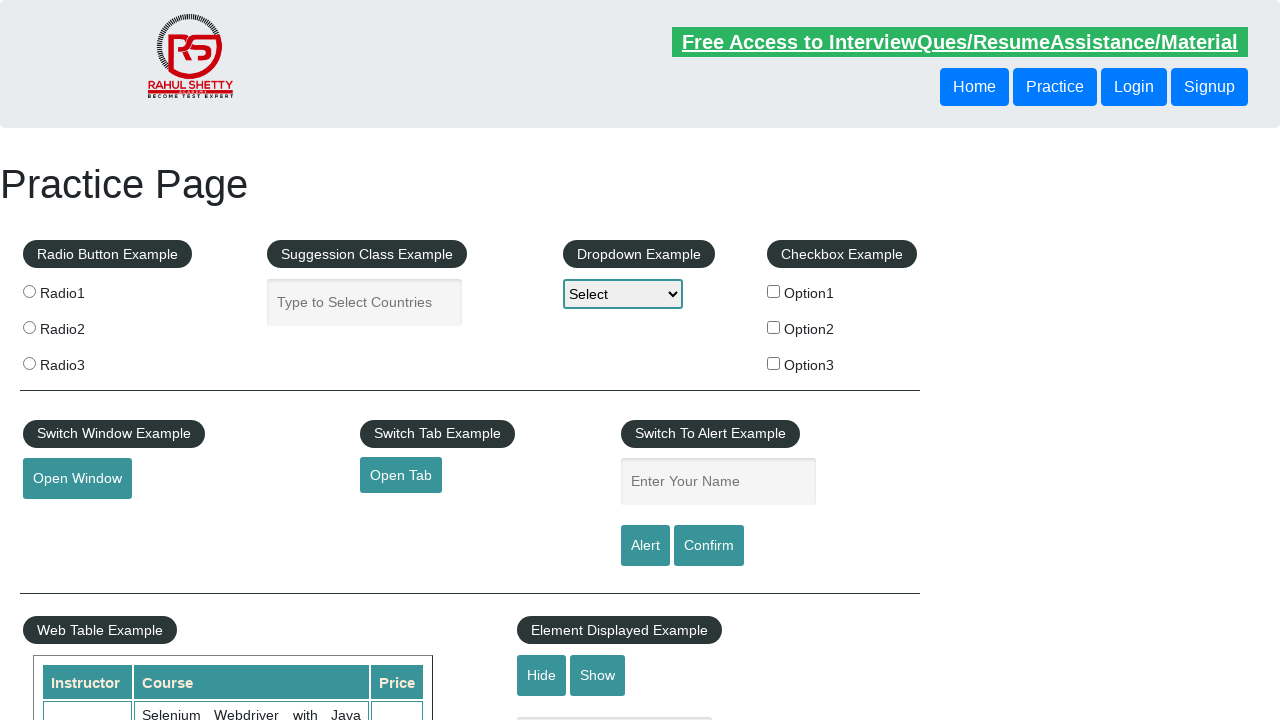